Demonstrates drag-and-drop-by-offset mouse action by dragging element A to specific offset coordinates

Starting URL: https://crossbrowsertesting.github.io/drag-and-drop

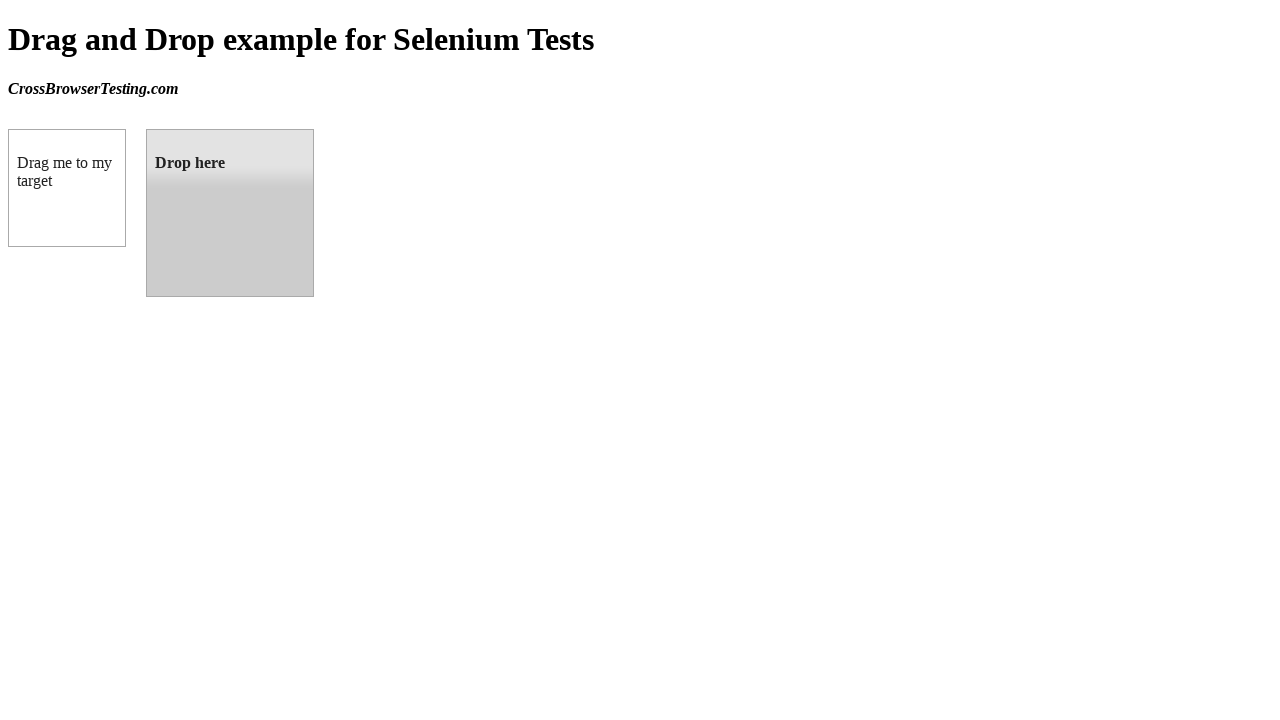

Located source element (box A) with ID 'draggable'
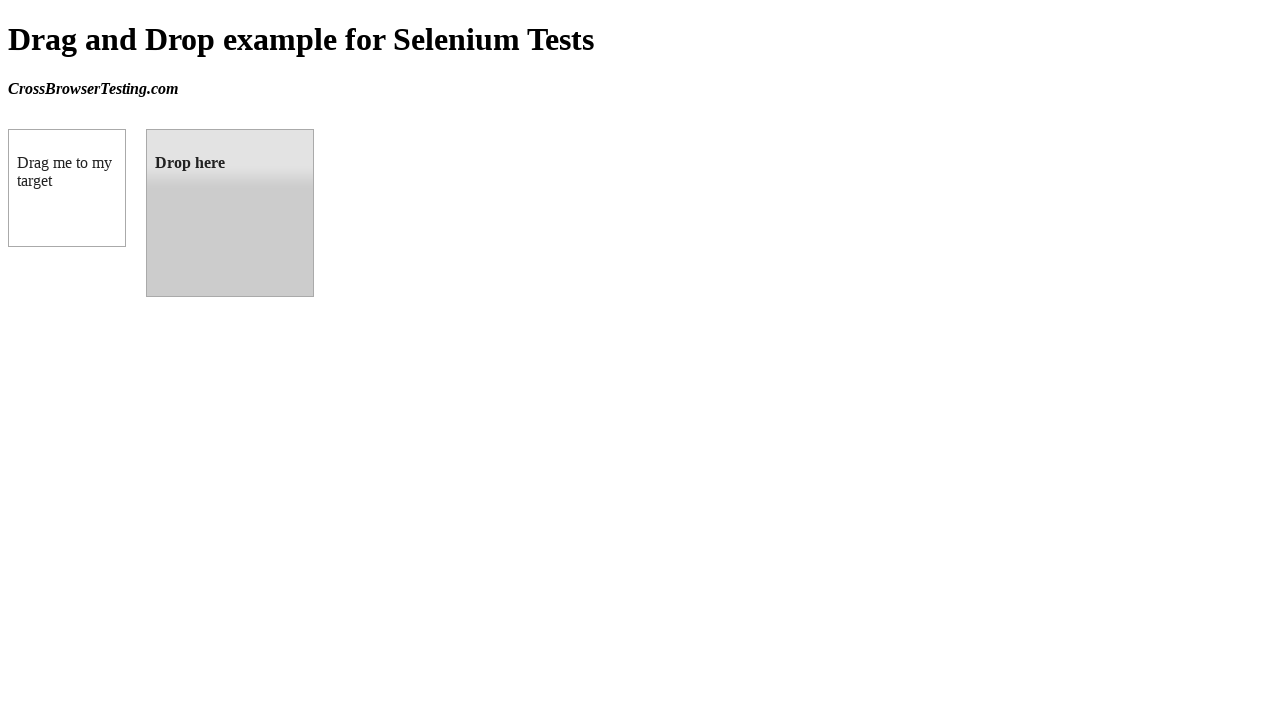

Located target element (box B) with ID 'droppable'
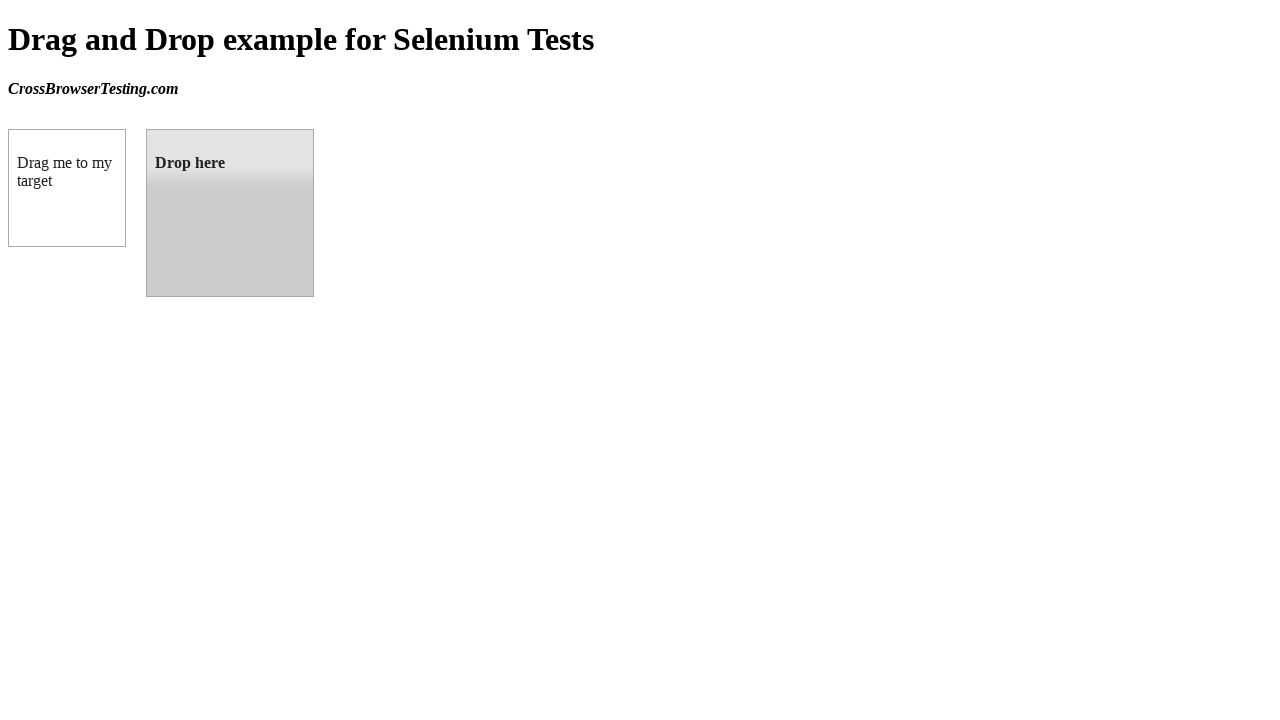

Retrieved bounding box of target element
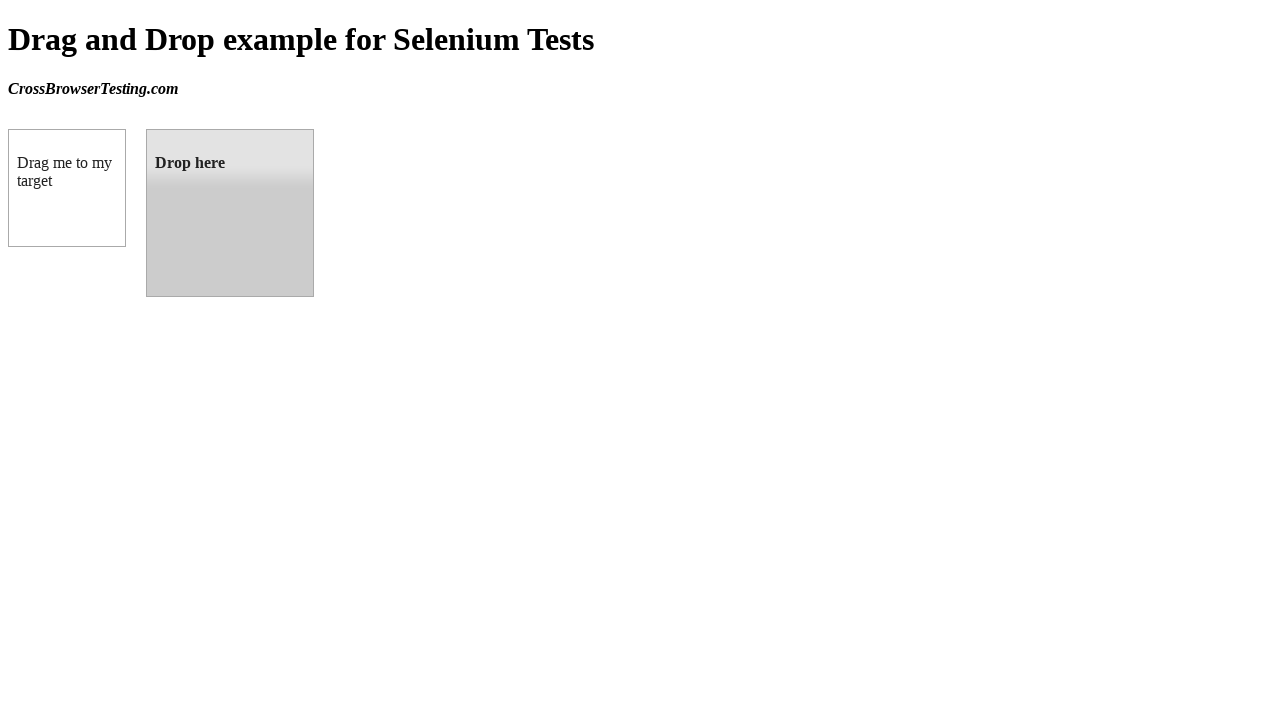

Calculated target center coordinates: (230, 213)
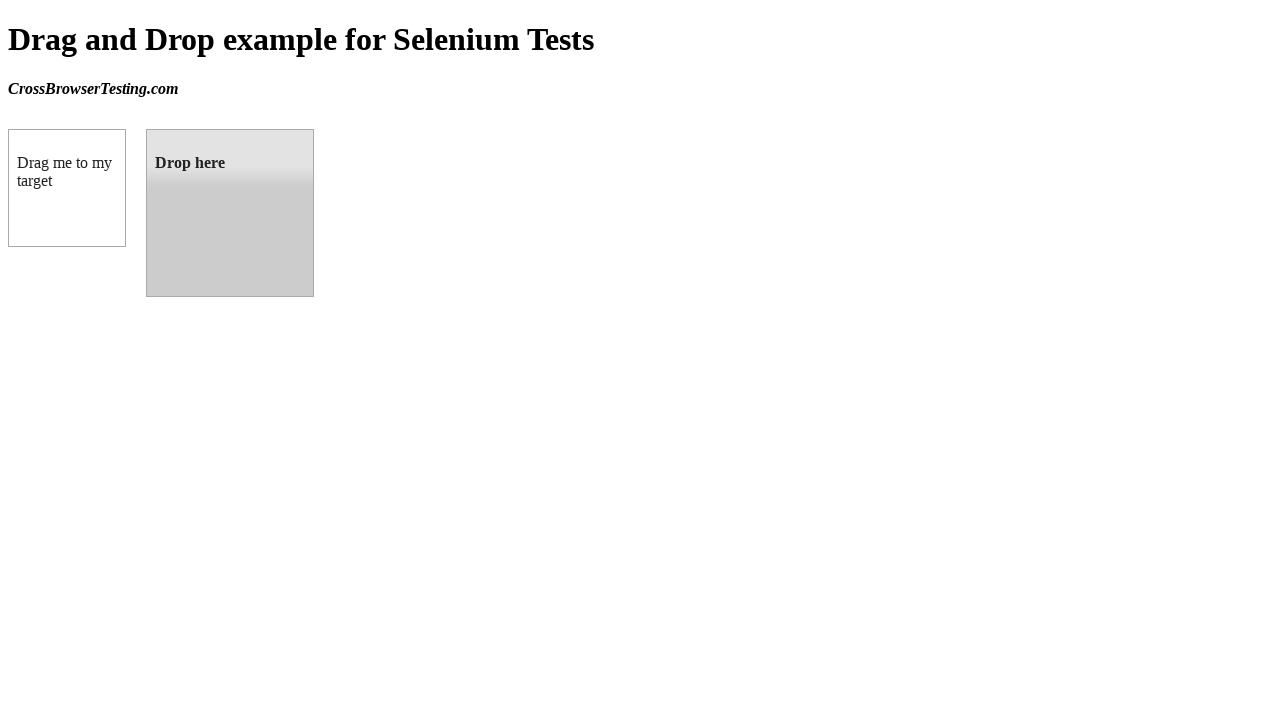

Retrieved bounding box of source element
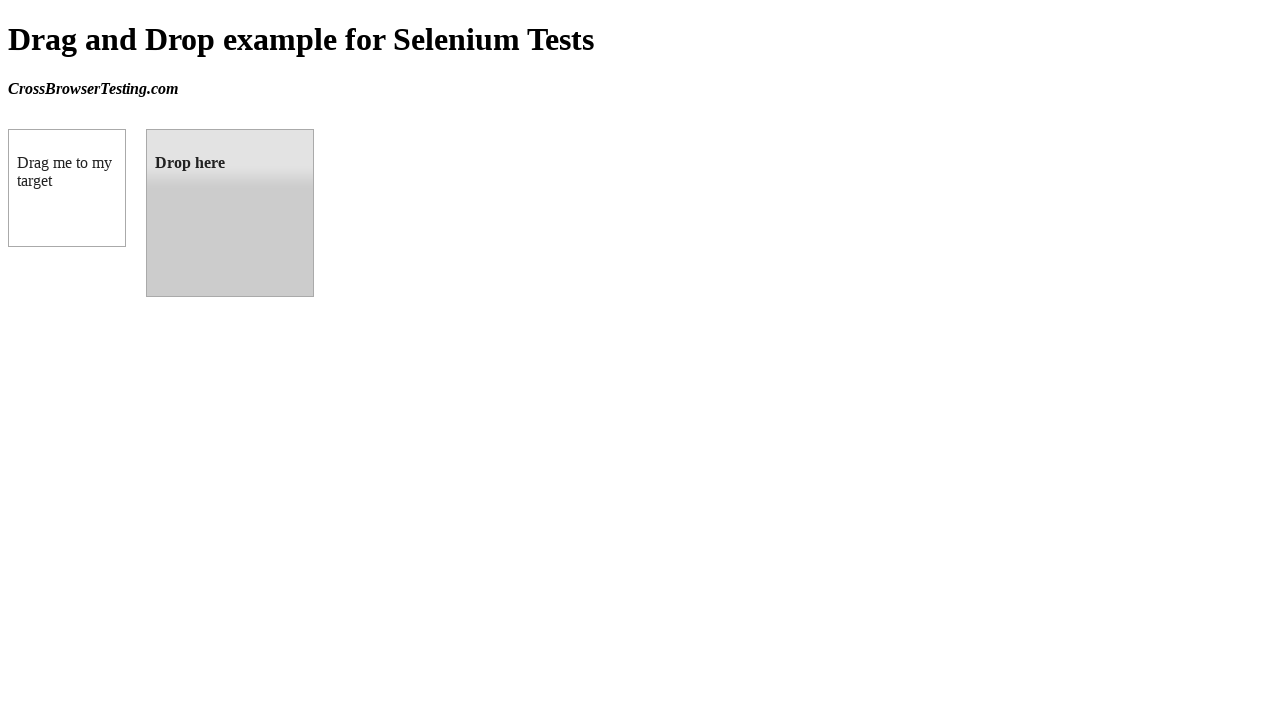

Calculated source center coordinates: (67, 188)
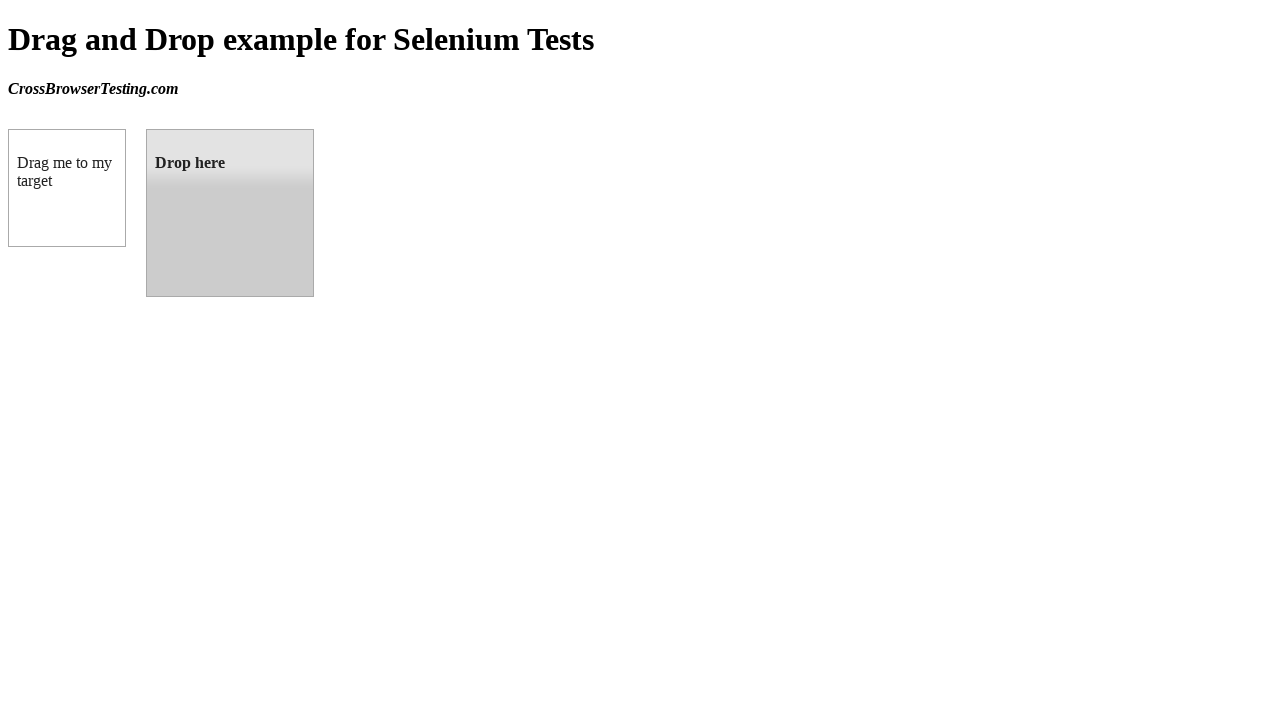

Moved mouse to source element center position at (67, 188)
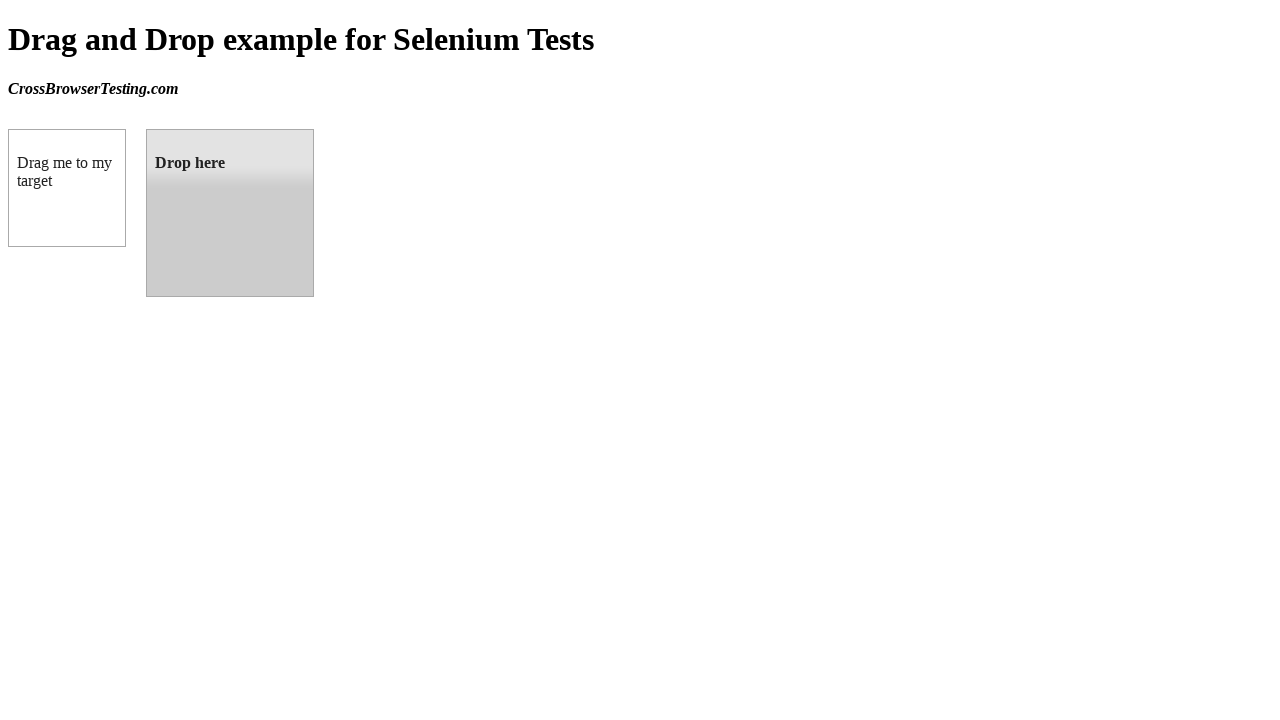

Pressed mouse button down on source element at (67, 188)
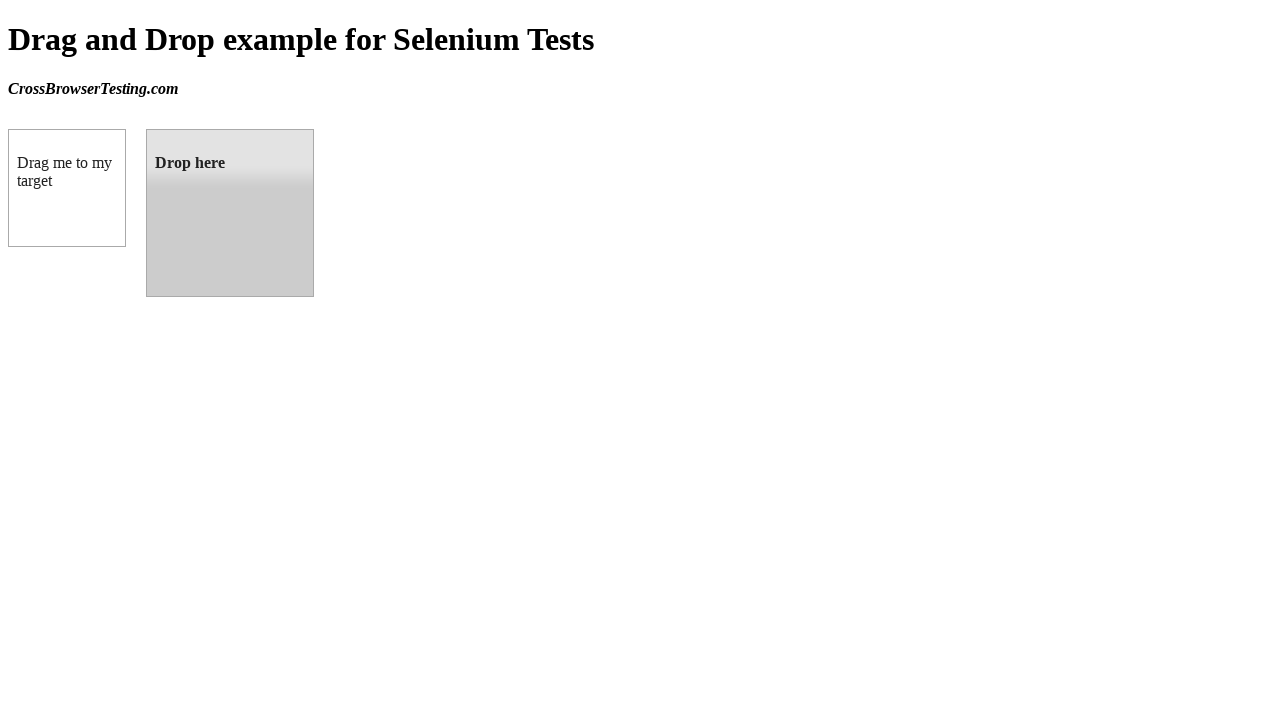

Dragged mouse to target element center position at (230, 213)
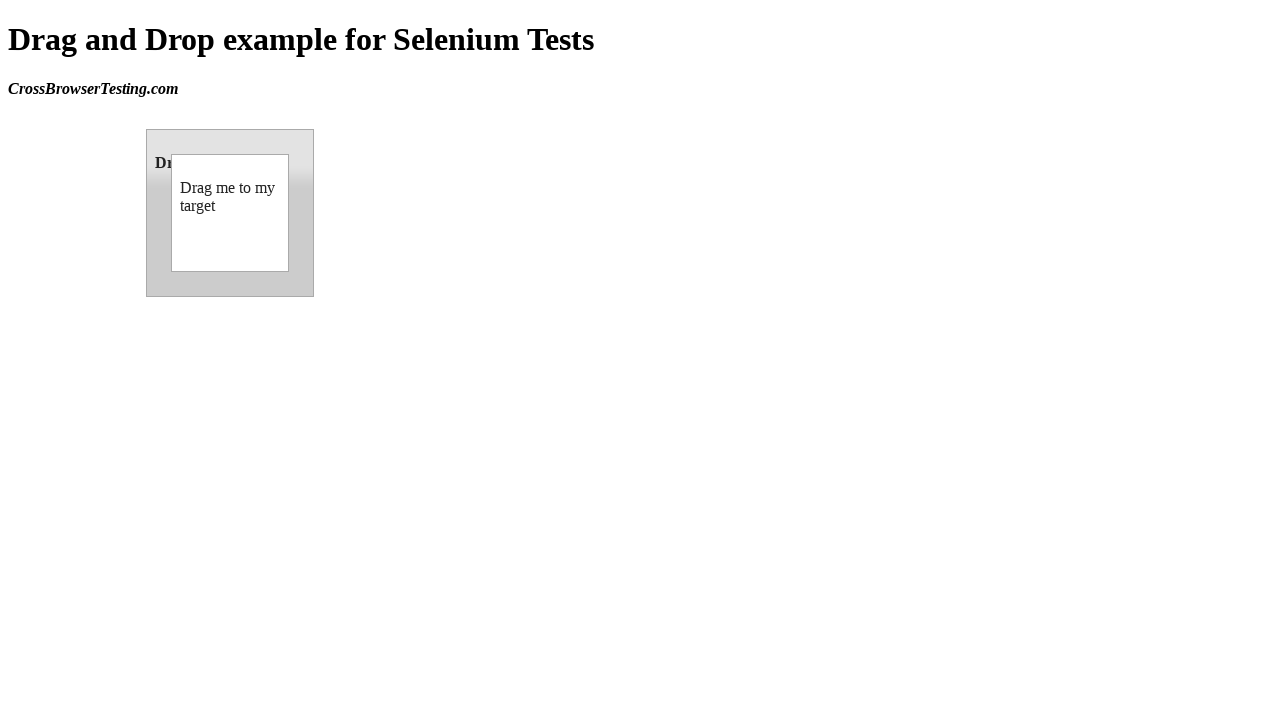

Released mouse button to complete drag-and-drop operation at (230, 213)
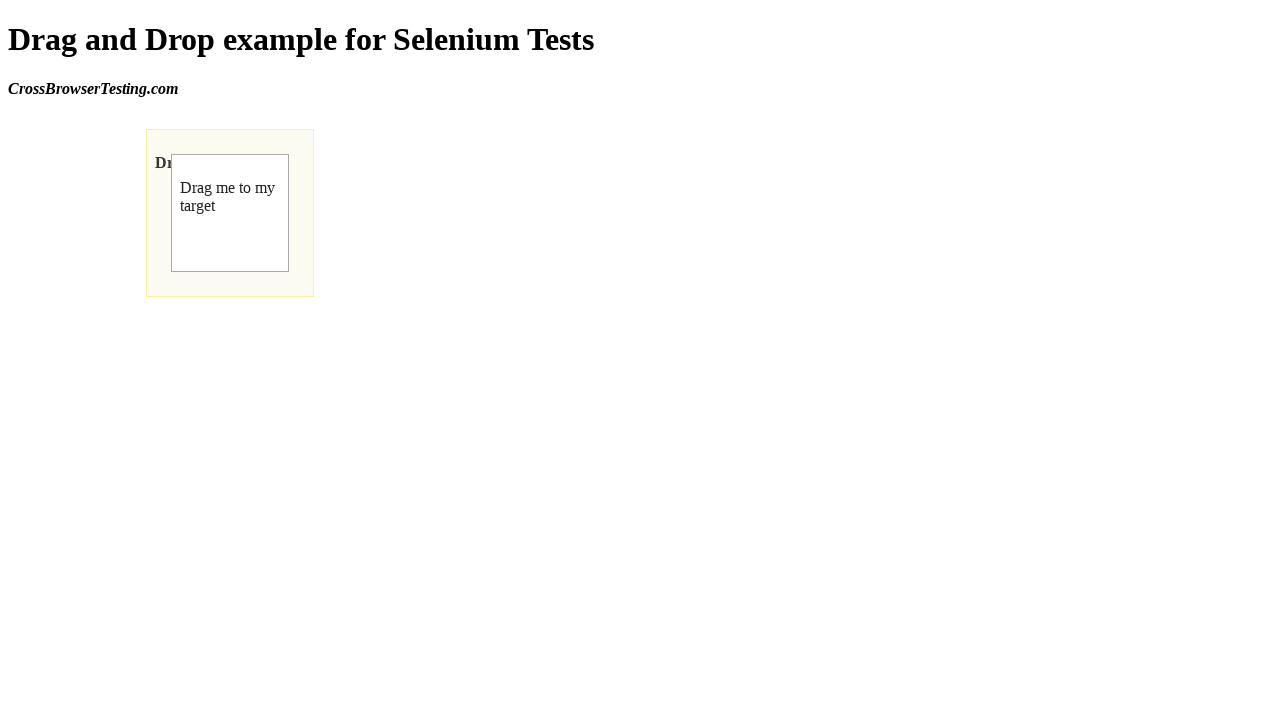

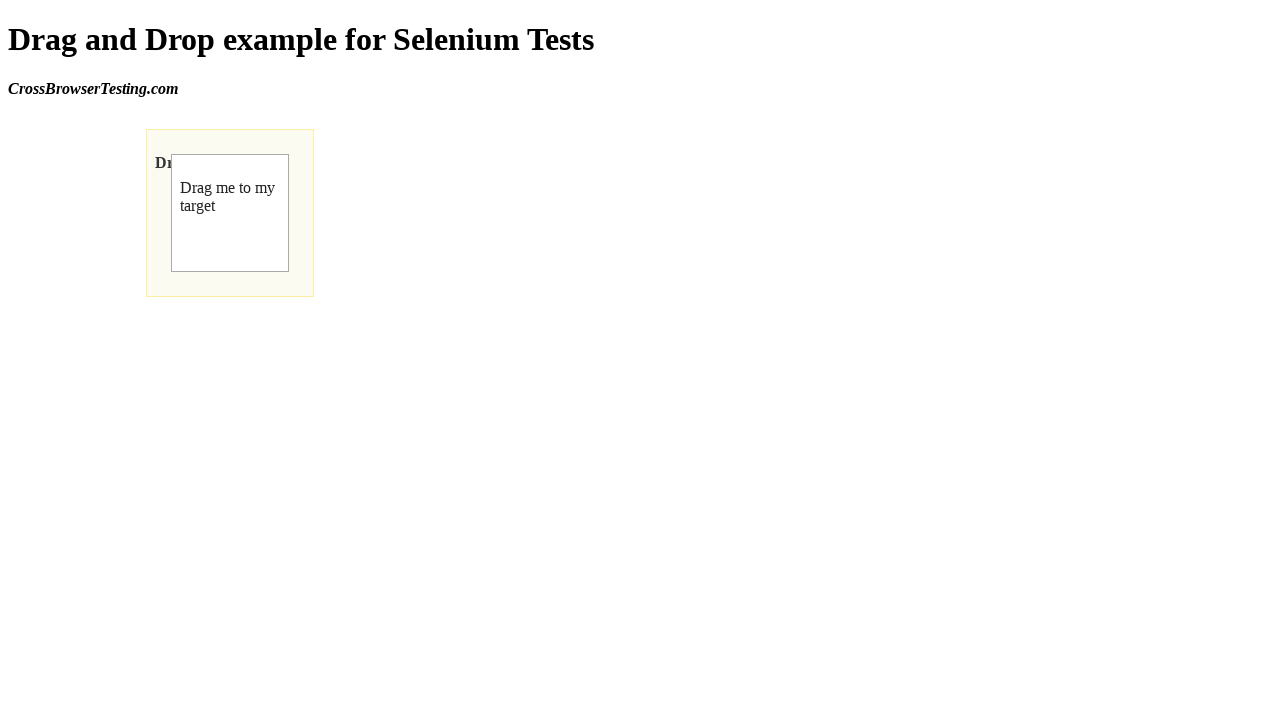